Tests the search functionality by entering a name in the search box and verifying results appear

Starting URL: https://demoqa.com/webtables

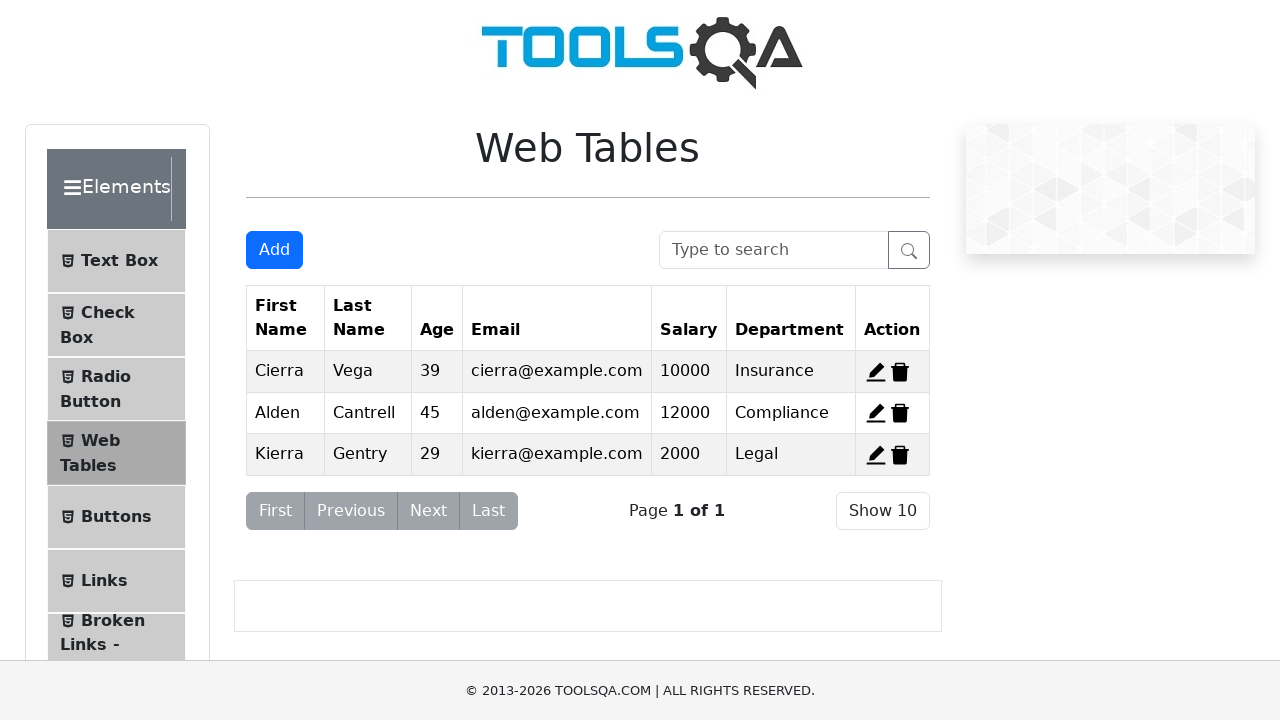

Entered 'Cierra' in the search box on #searchBox
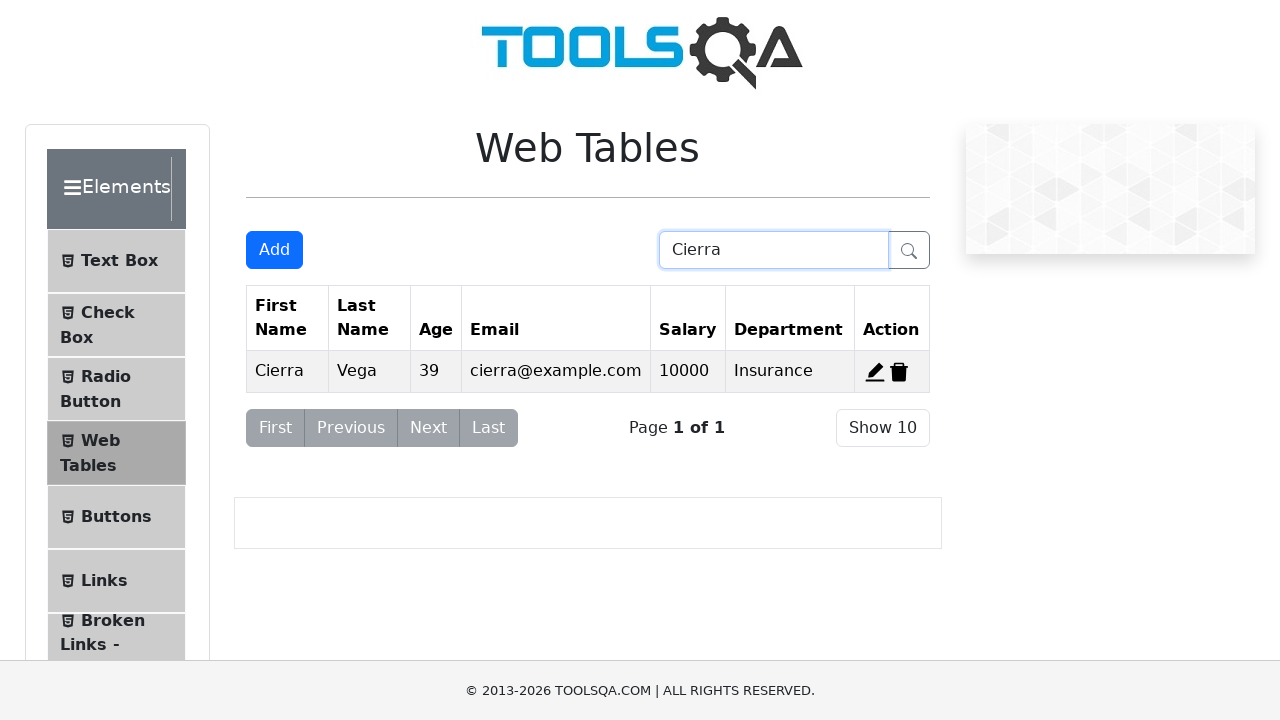

Search results filtered and 'Cierra' record is now visible
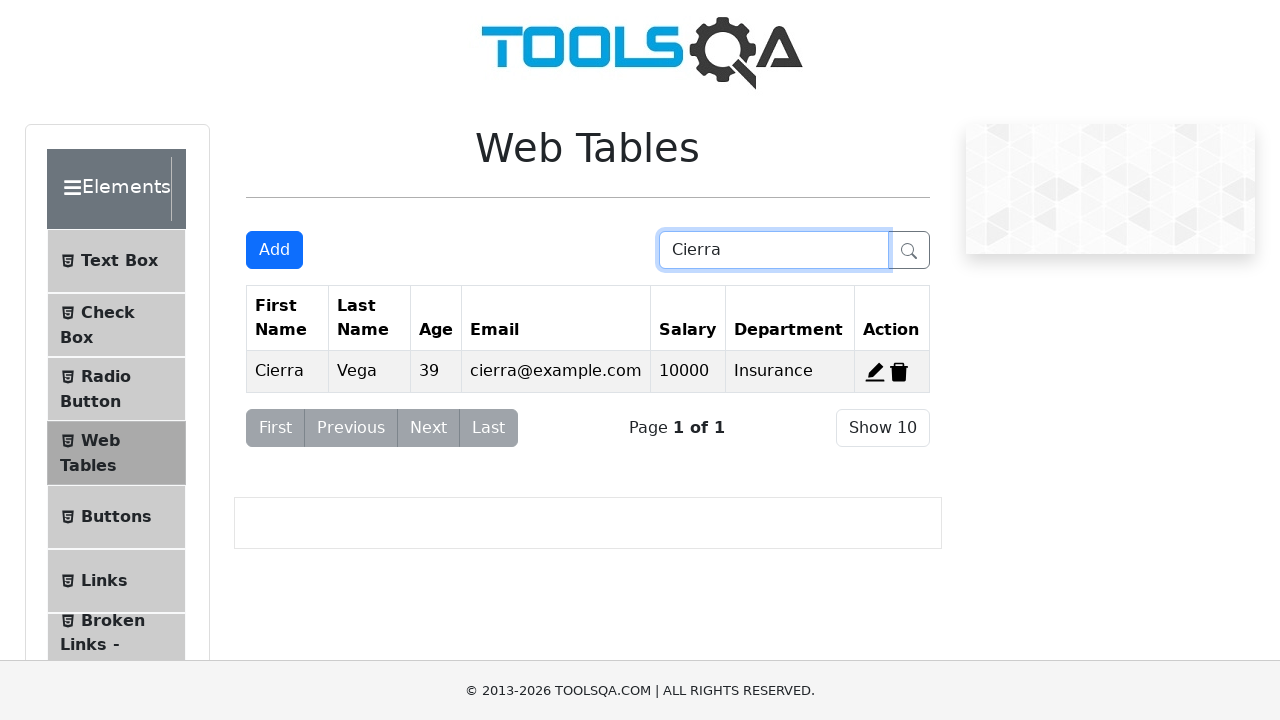

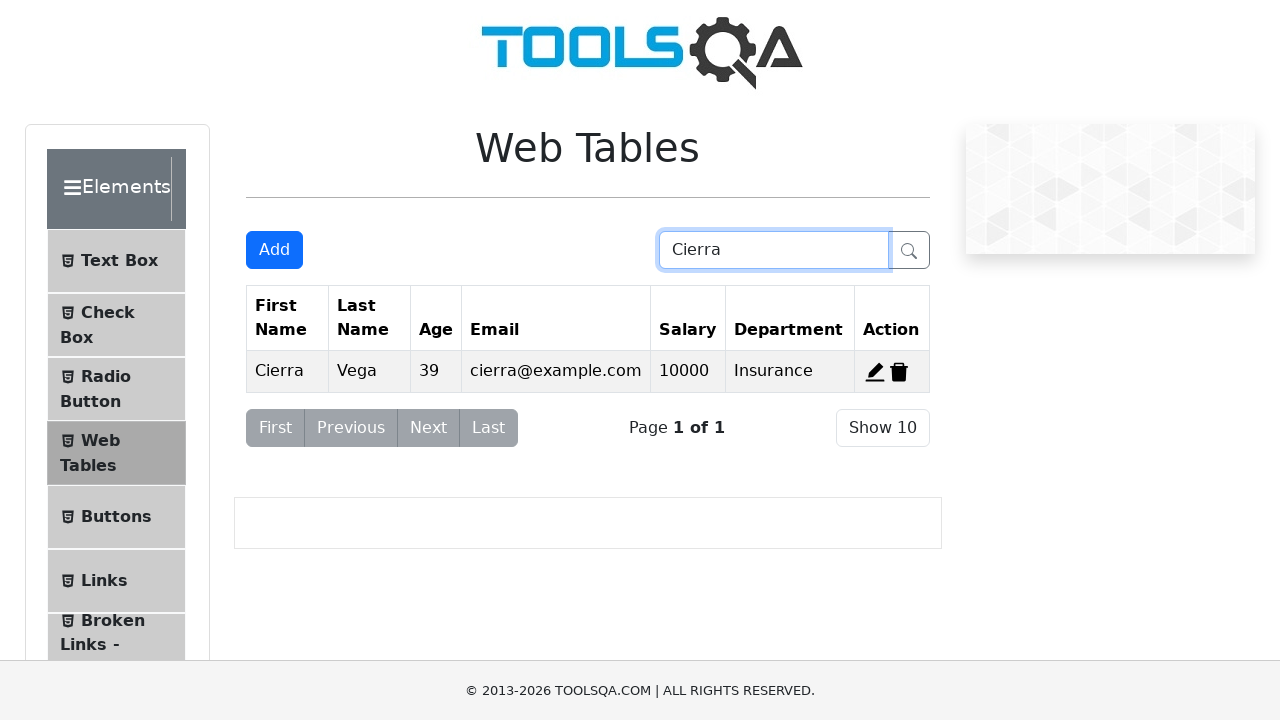